Opens Google Translate and enters Hebrew text for translation

Starting URL: https://translate.google.com/

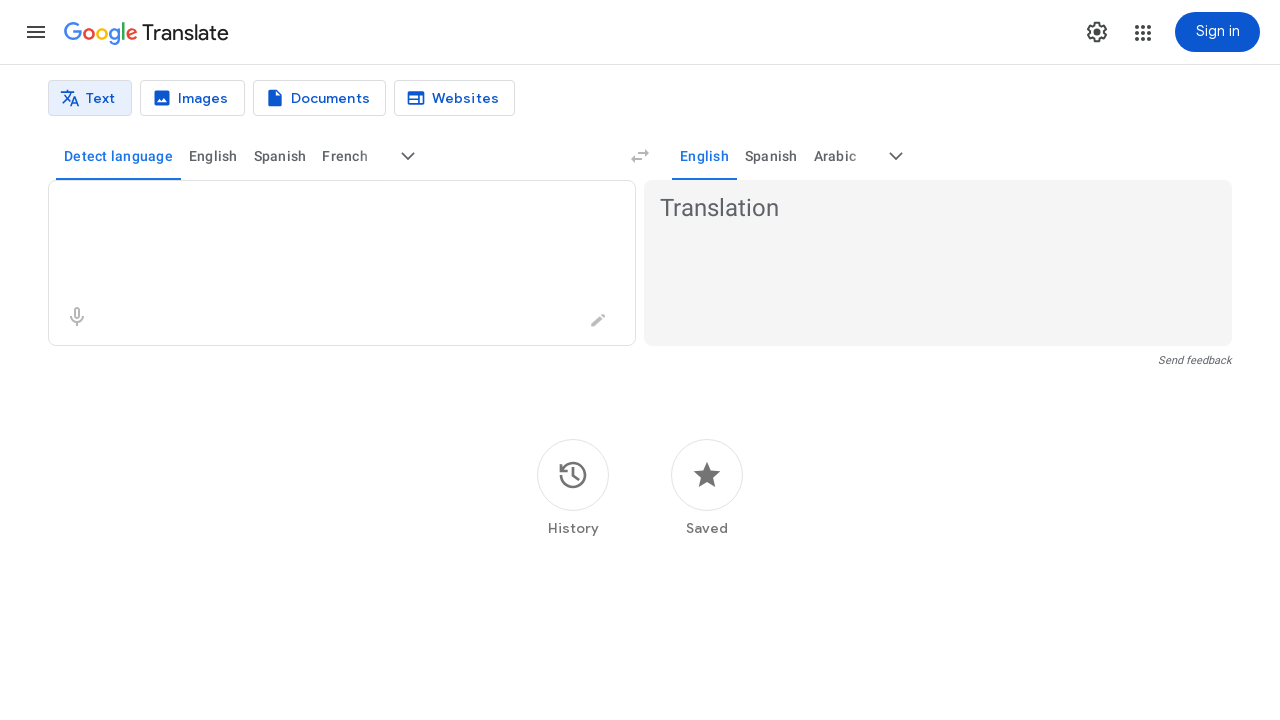

Entered Hebrew text 'שלום' in translation textarea on textarea
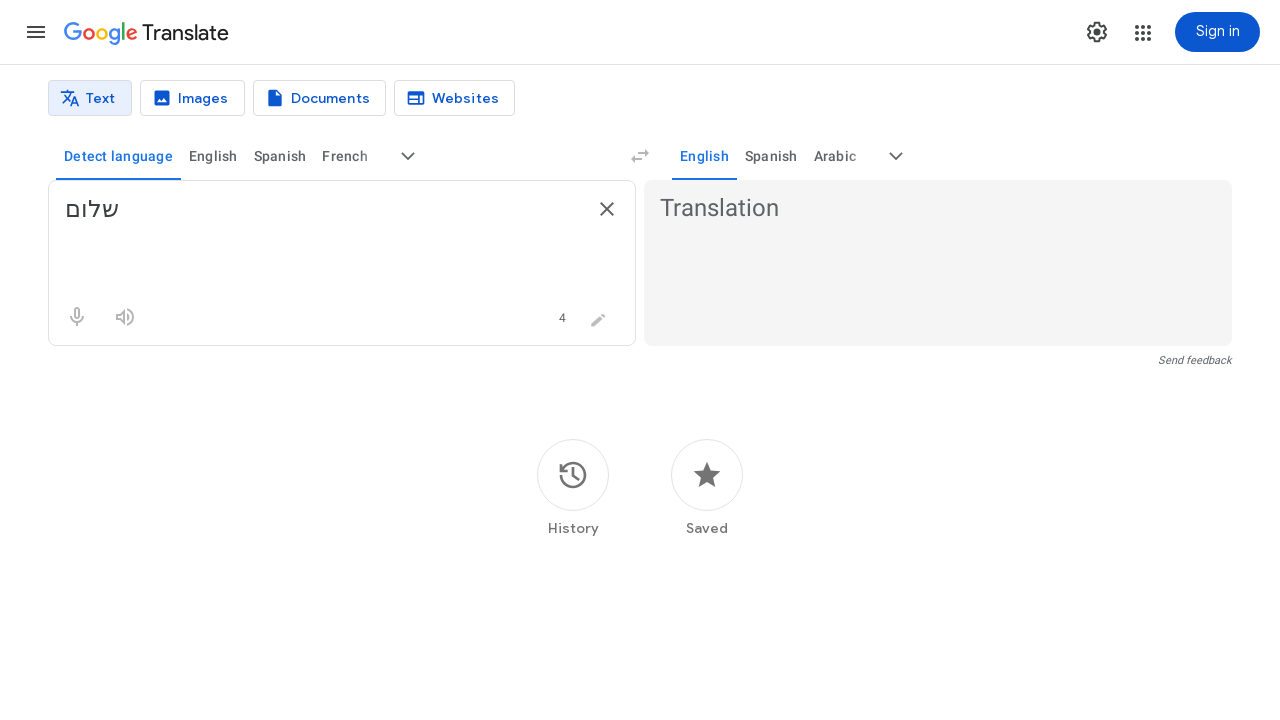

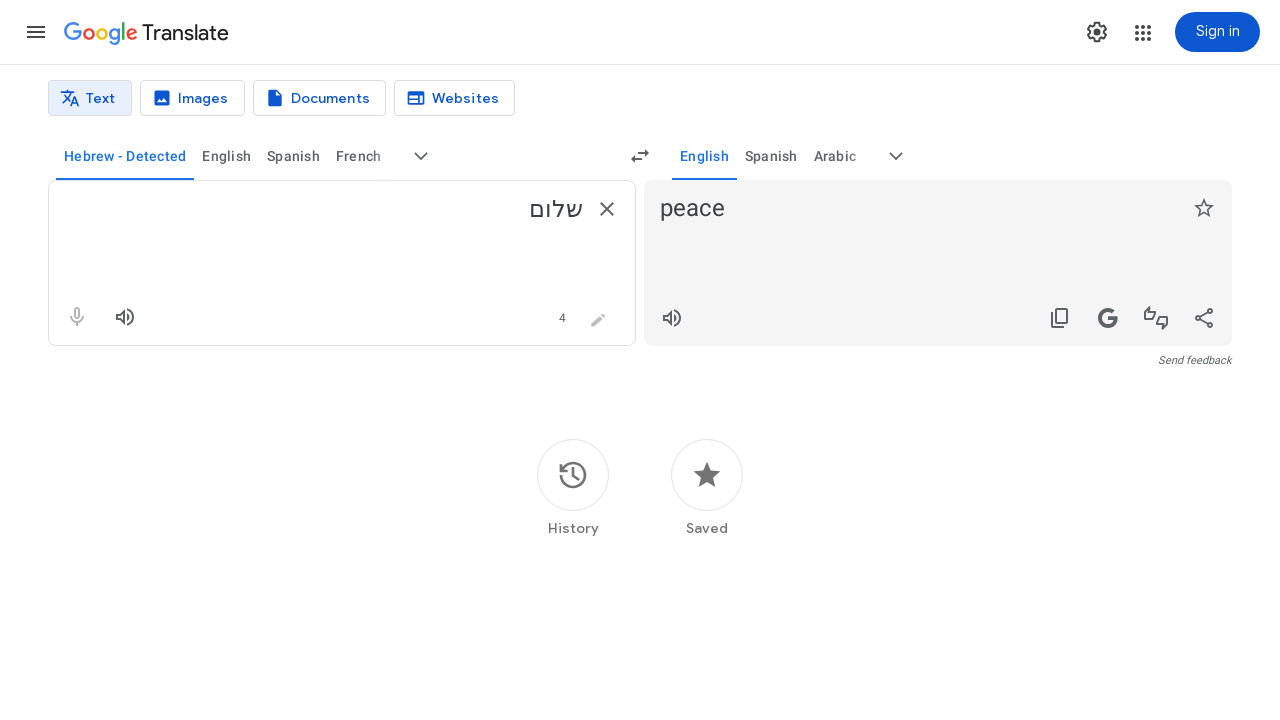